Tests window handling functionality by clicking a button that opens a new browser window, then switches to the newly opened child window and maximizes it.

Starting URL: https://www.hyrtutorials.com/p/window-handles-practice.html

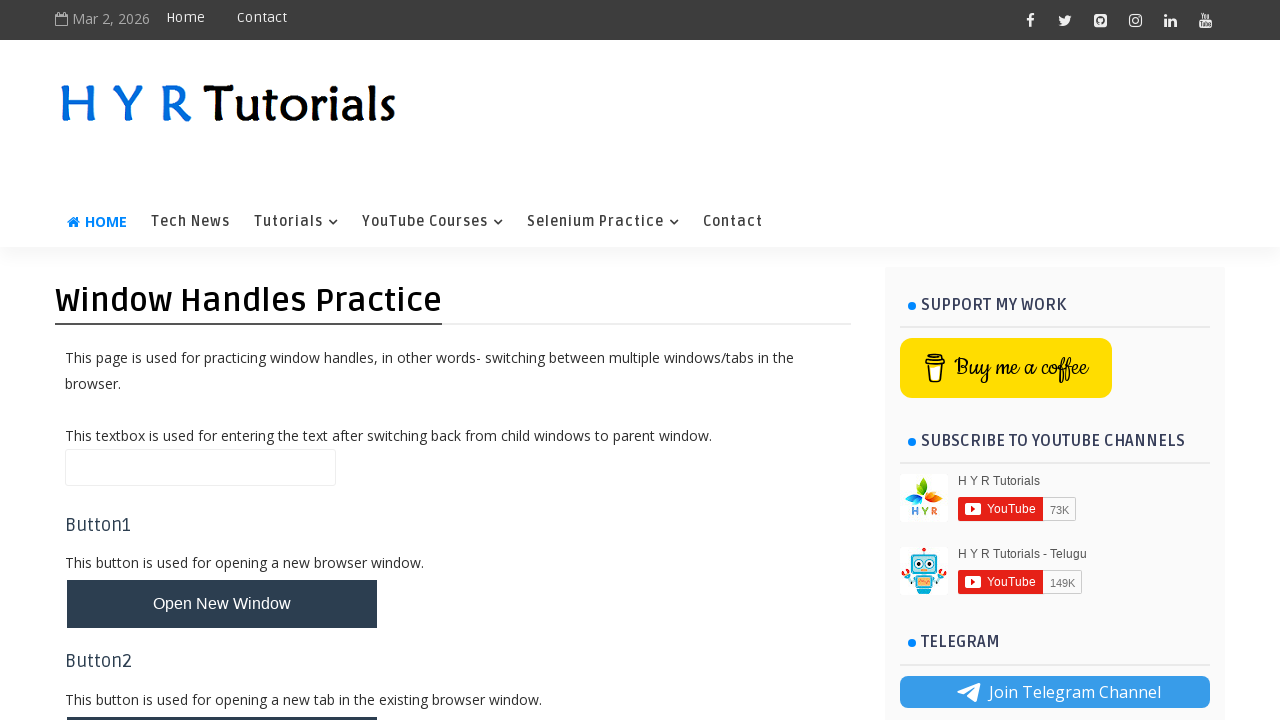

Waited for 'Open New Window' button to be available
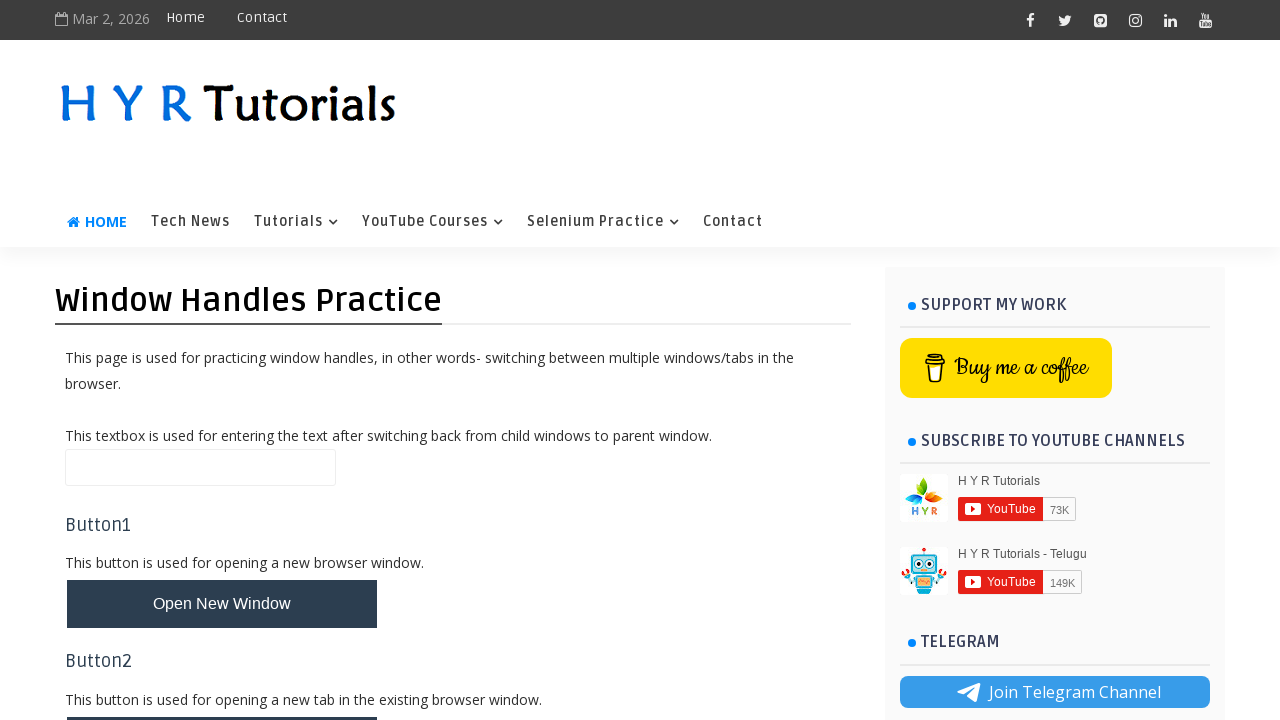

Clicked 'Open New Window' button to open child window at (222, 604) on #newWindowBtn
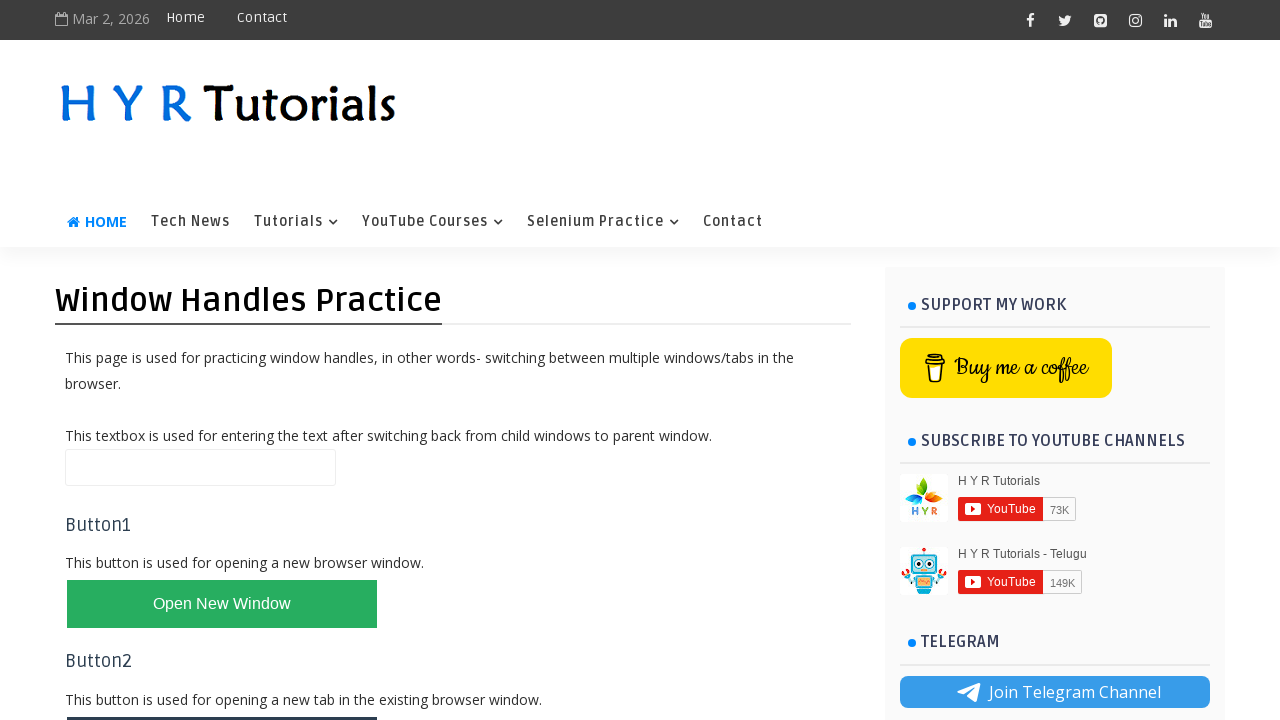

Captured reference to newly opened child window
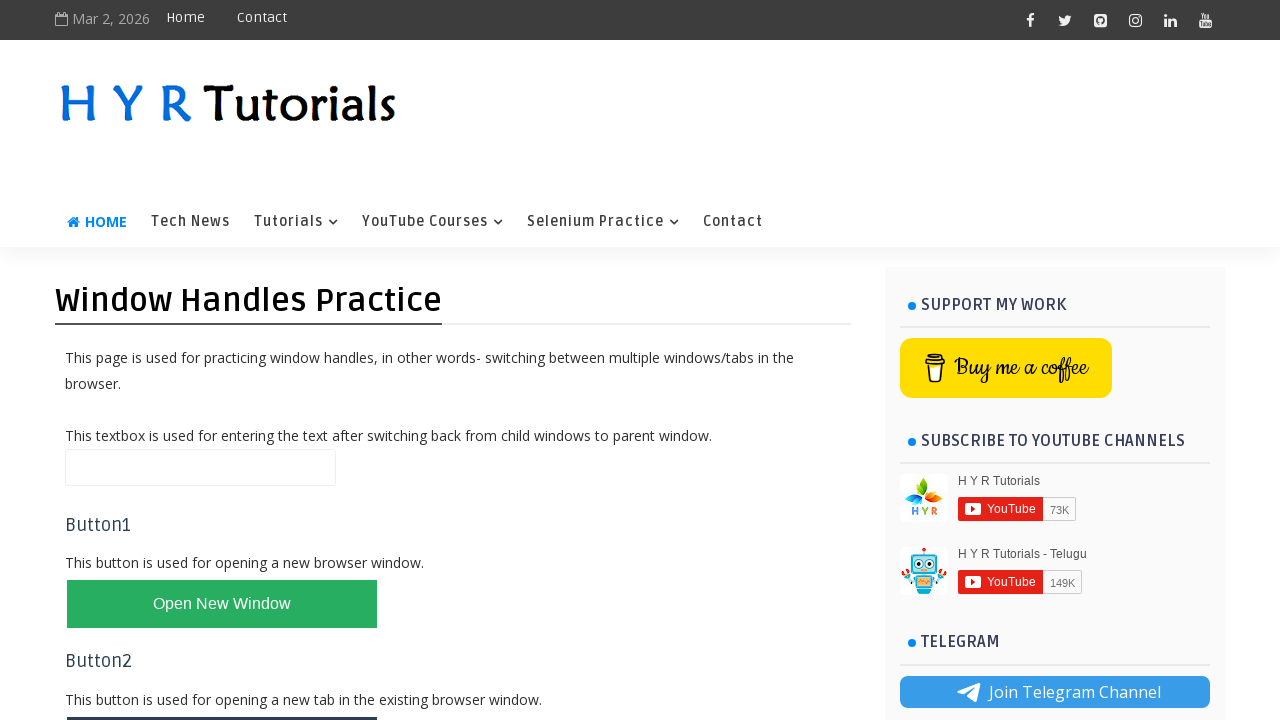

Child window page load completed
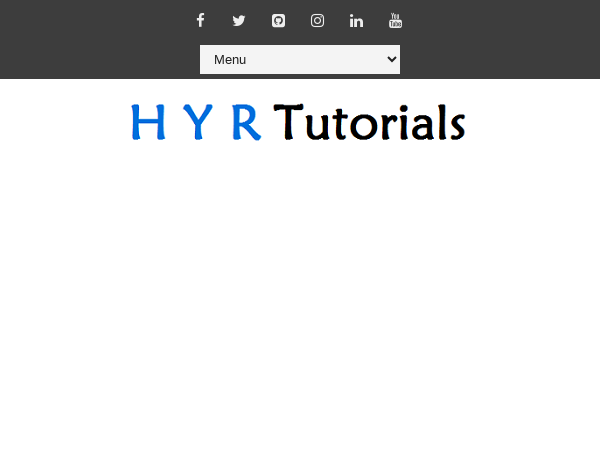

Verified child window body element is present
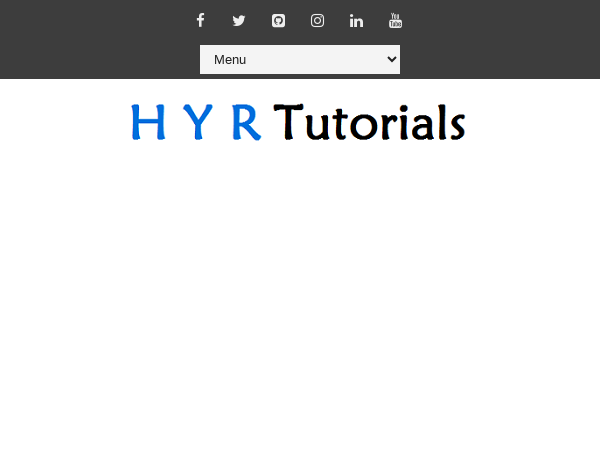

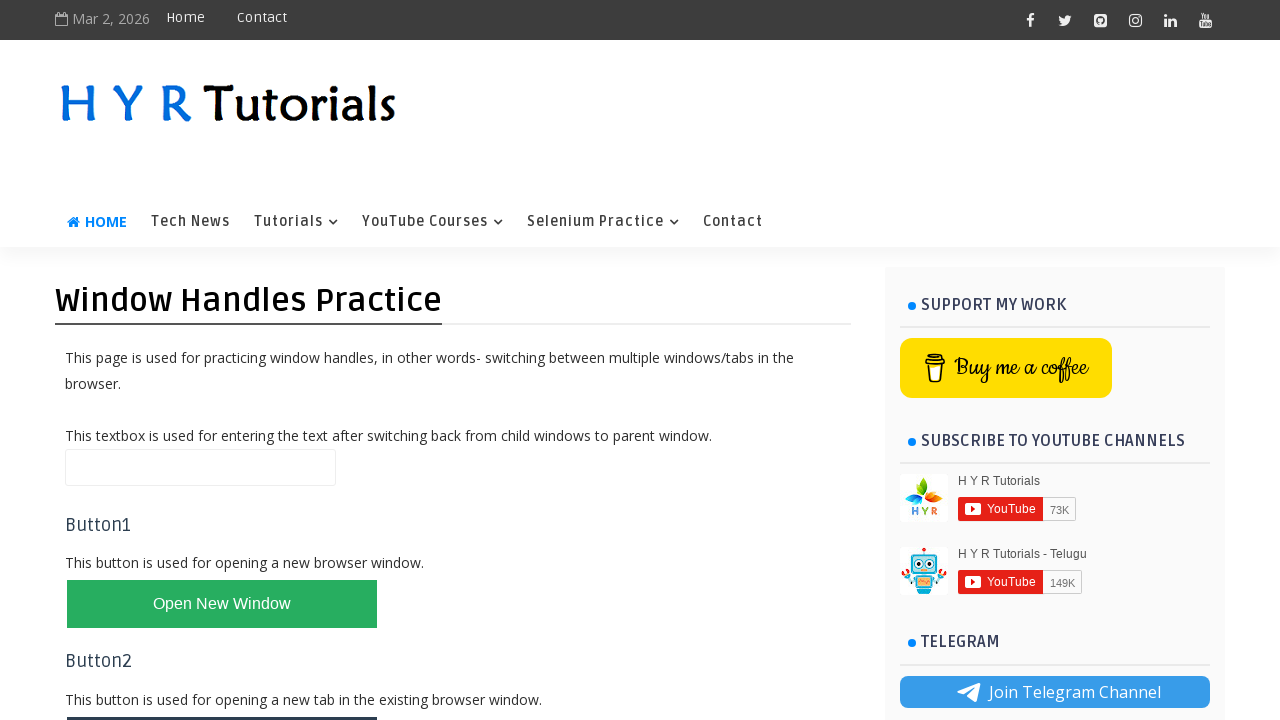